Tests the Text Box form on demoqa.com by navigating to Elements section, filling in name, email, and address fields, submitting the form, and verifying the displayed results.

Starting URL: https://demoqa.com/

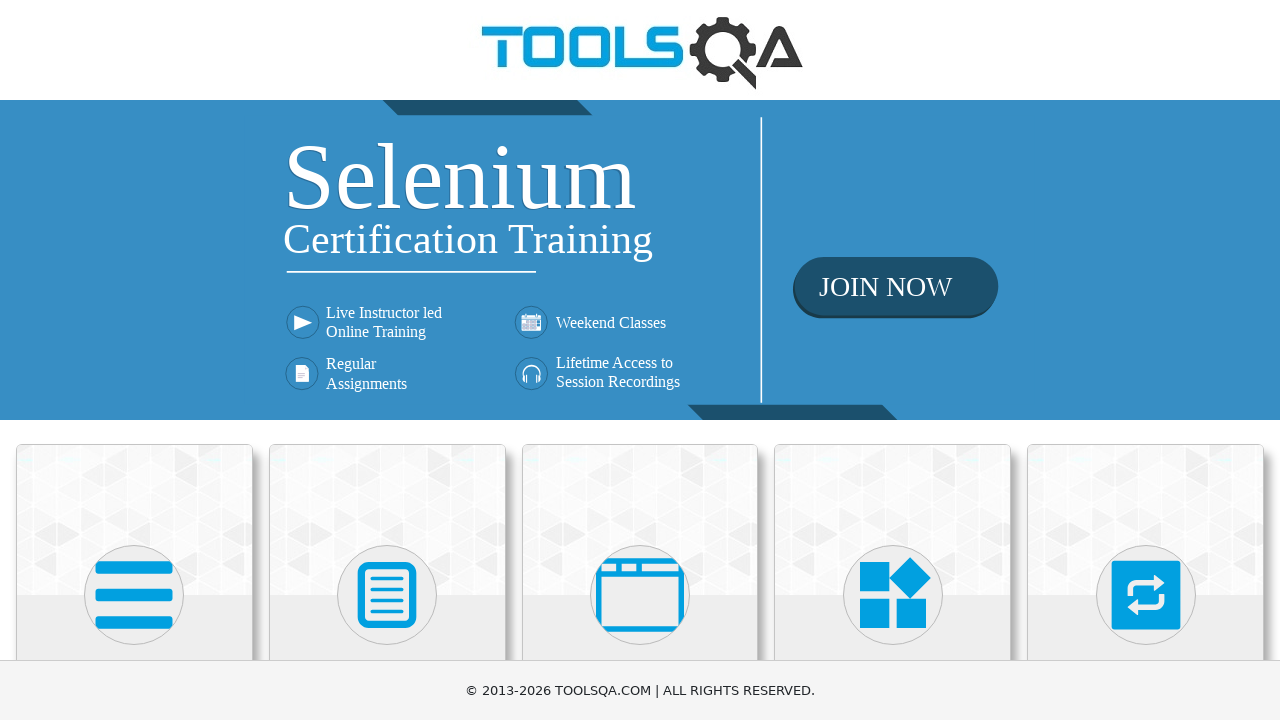

Clicked Elements card on homepage at (134, 360) on div.card-body:has-text('Elements')
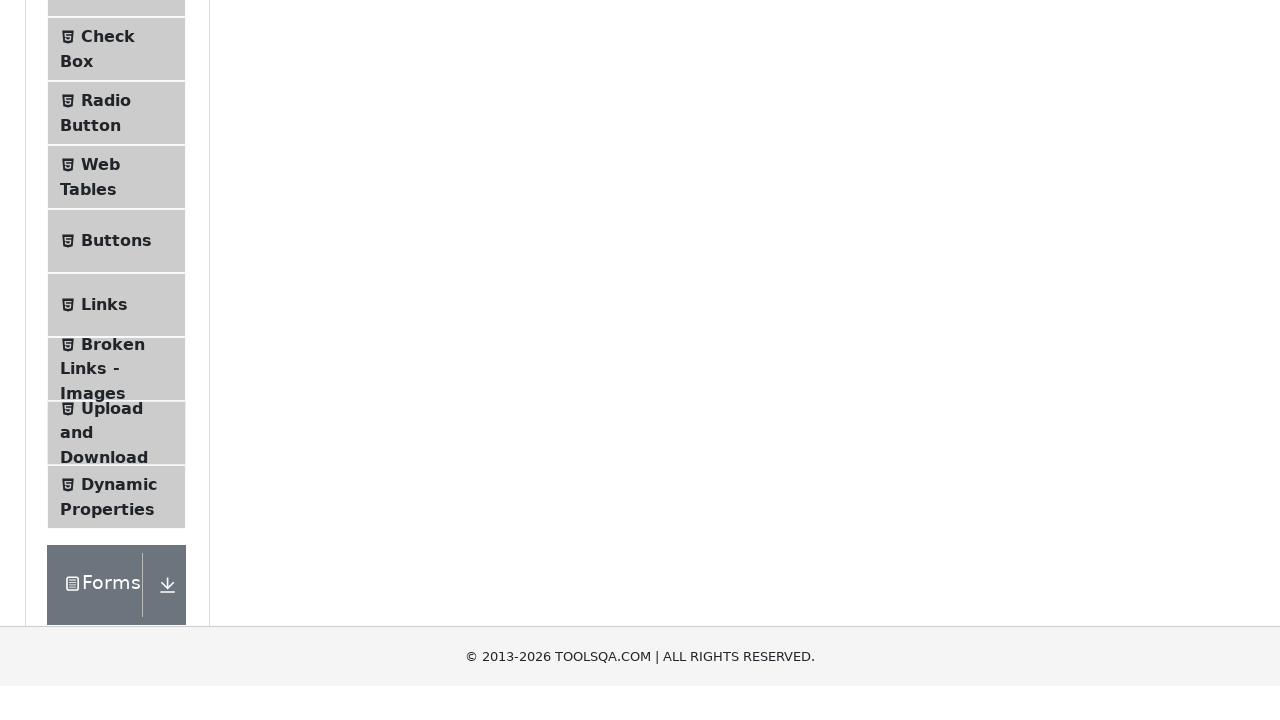

Clicked Text Box menu item at (119, 261) on span:has-text('Text Box')
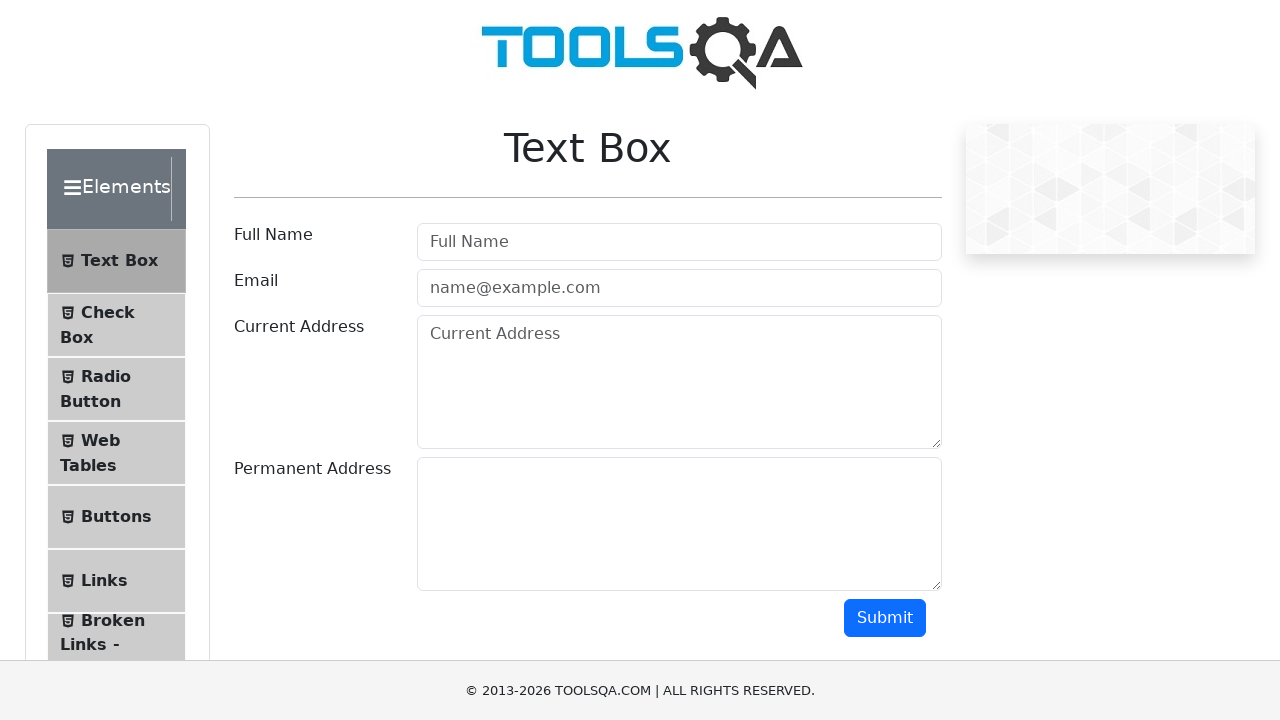

Filled Full Name field with 'Viktor Gusev' on #userName
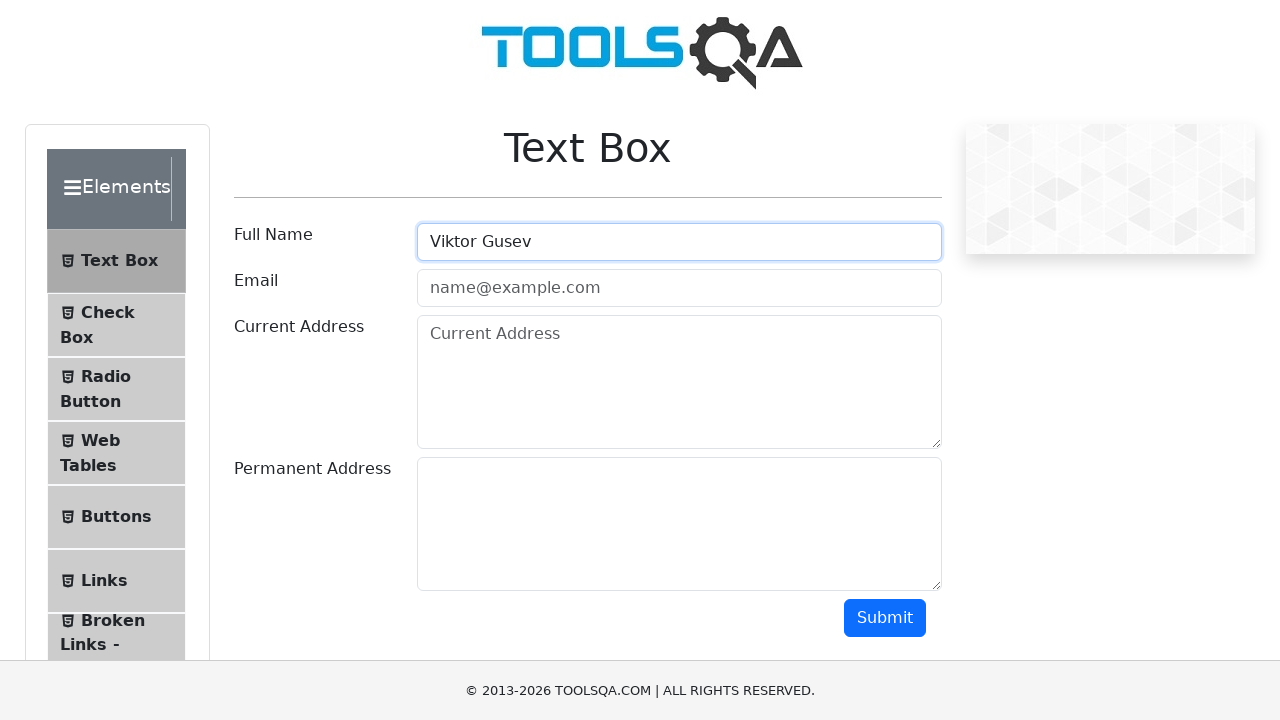

Filled Email field with 'karage1625@bayxs.com' on #userEmail
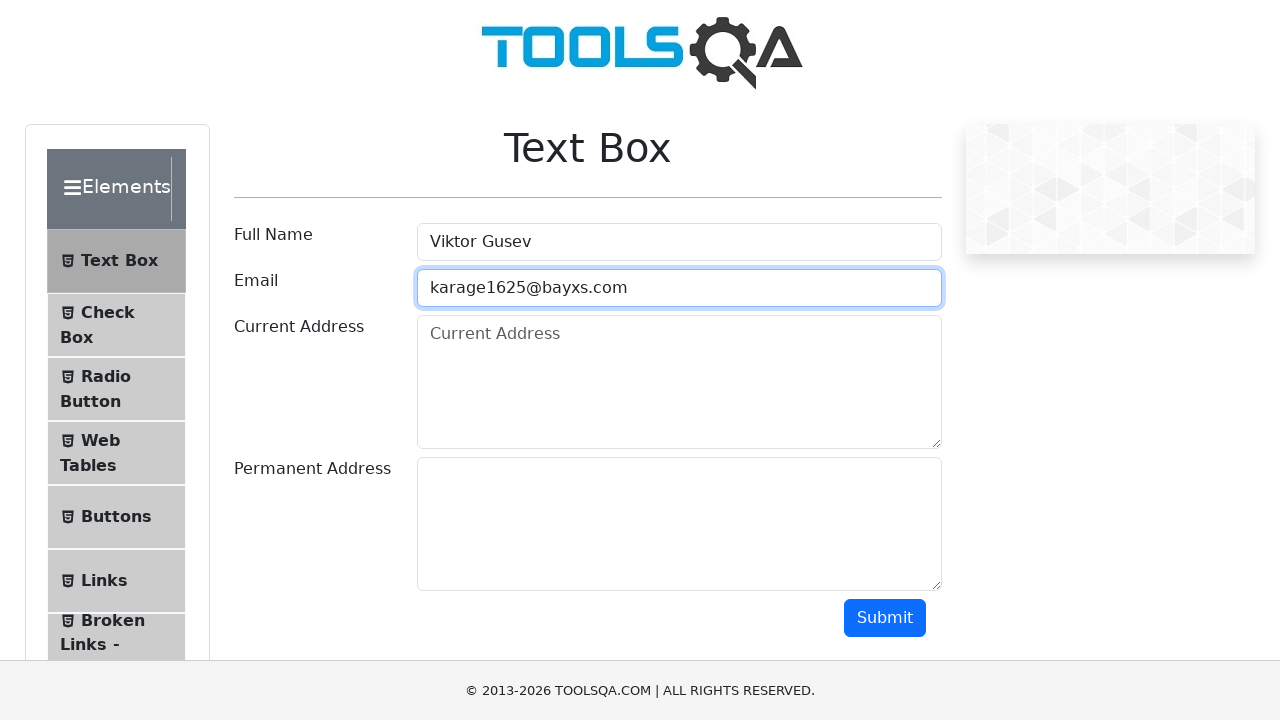

Filled Current Address field with 'Lesi 22, Kiev, 34433, Ukraine' on #currentAddress
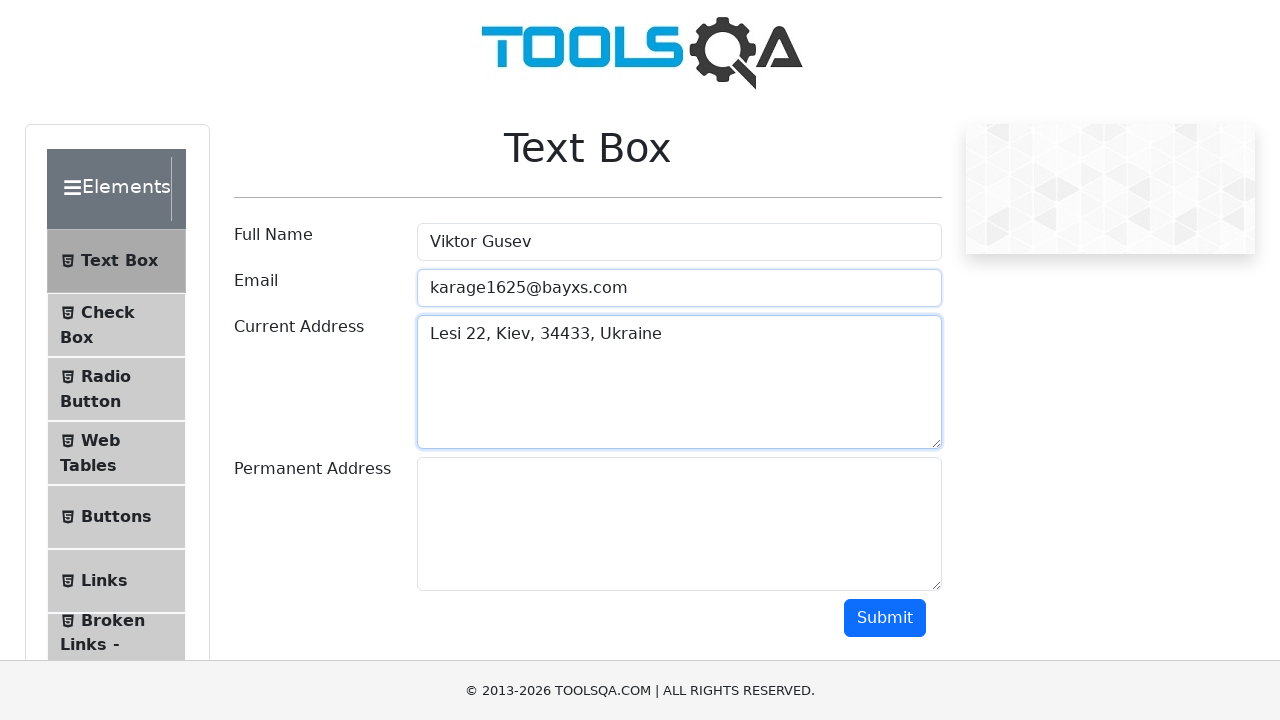

Filled Permanent Address field with 'The same as above' on #permanentAddress
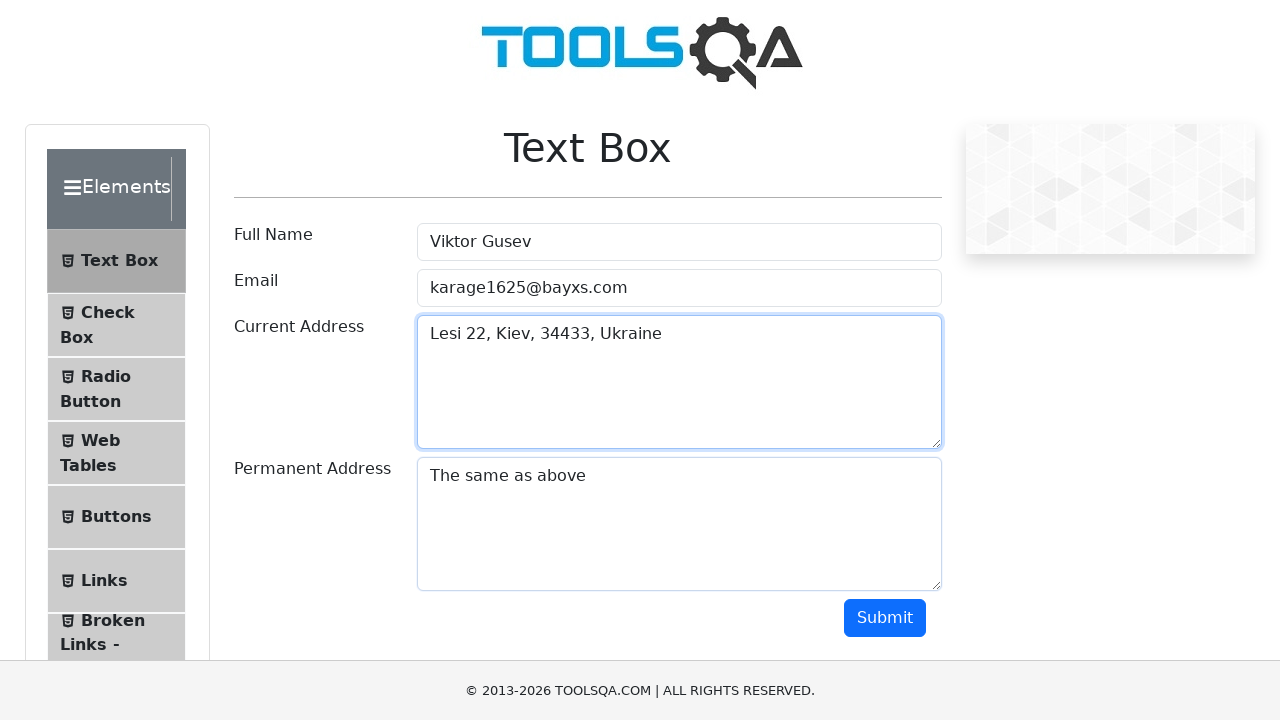

Clicked Submit button to submit the form at (885, 618) on #submit
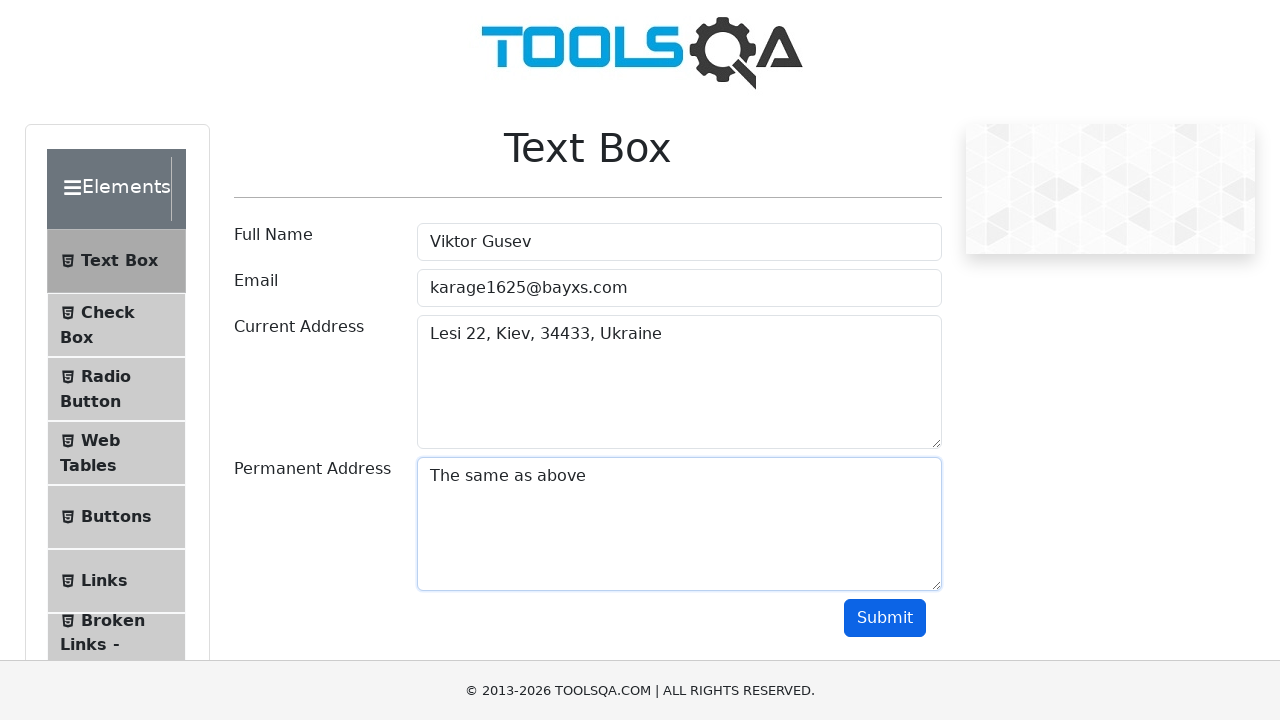

Form output section loaded and displayed
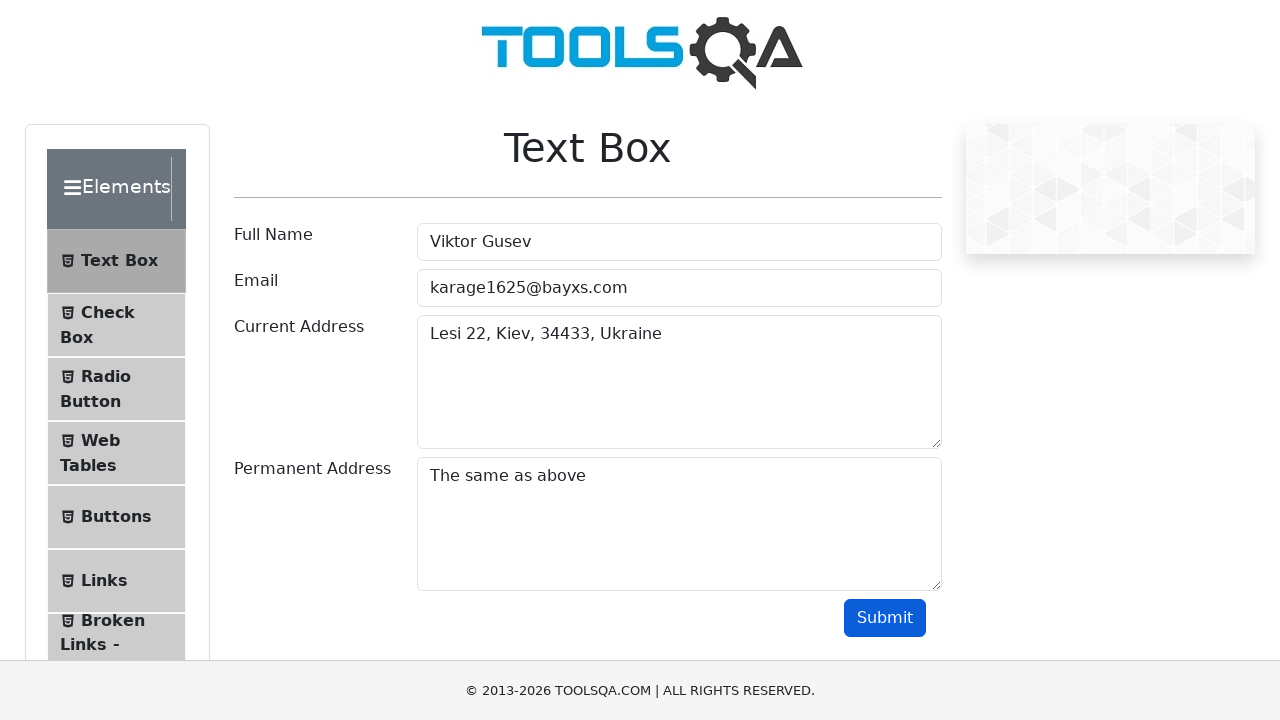

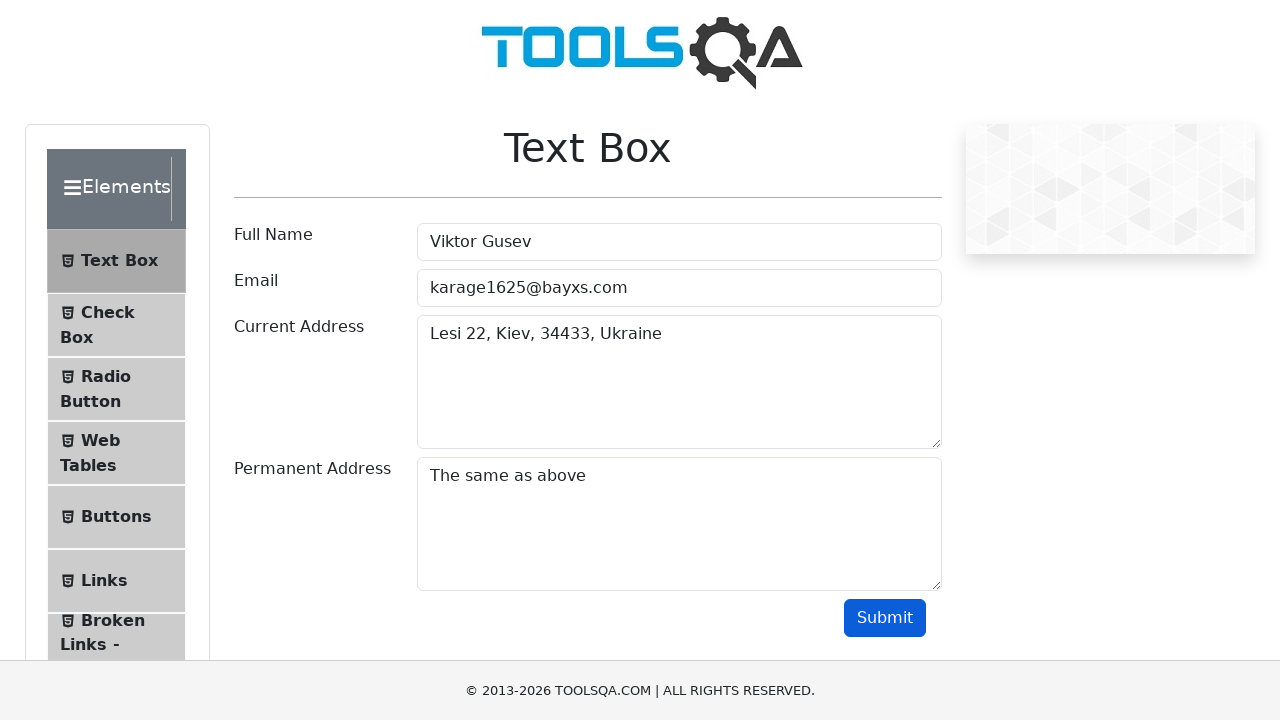